Fills out a Google Form by entering name and age information, then submits the form

Starting URL: https://docs.google.com/forms/d/e/1FAIpQLScjTv8IAPT4G6qqQ5_3cxqIw8xioVv9W7MJTBZ03uY8Im1CFA/viewform?usp=dialog

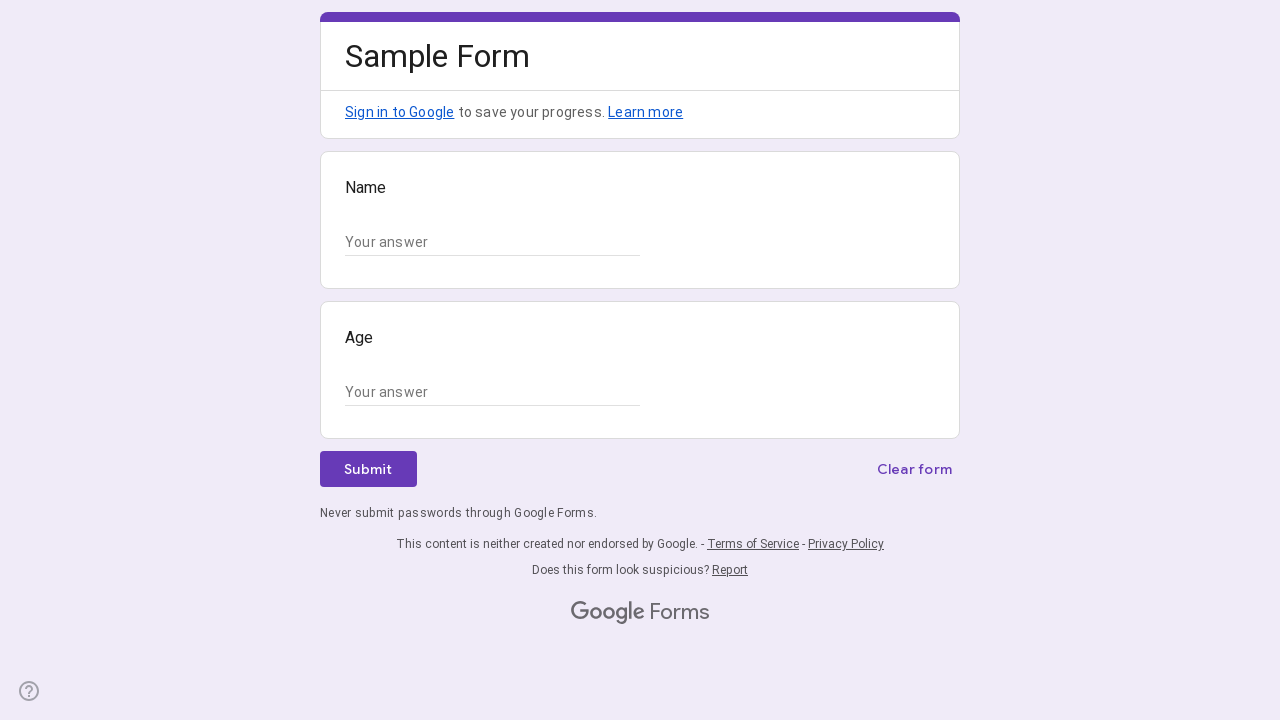

Filled name field with 'Steve' on (//input[@type="text"])[1]
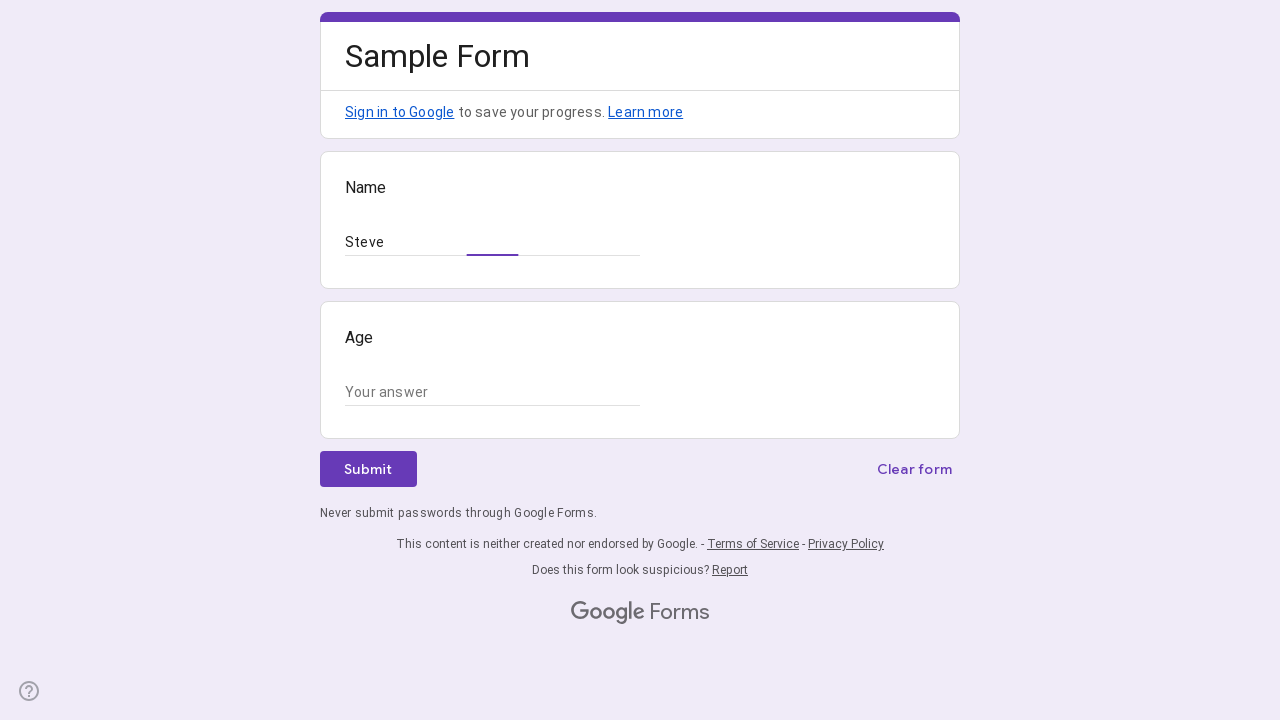

Filled age field with '25' on (//input[@type="text"])[2]
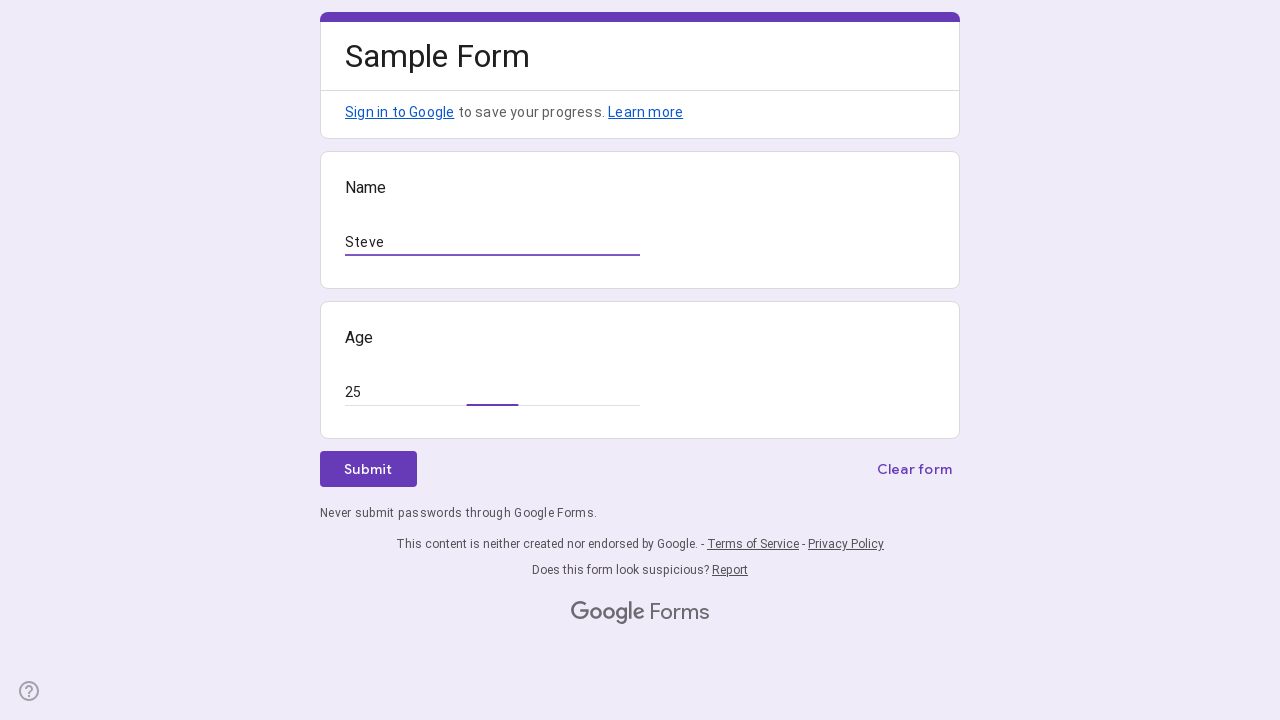

Clicked Submit button to submit the form at (368, 469) on xpath=//span[text()="Submit"]/ancestor::div[@role="button"]
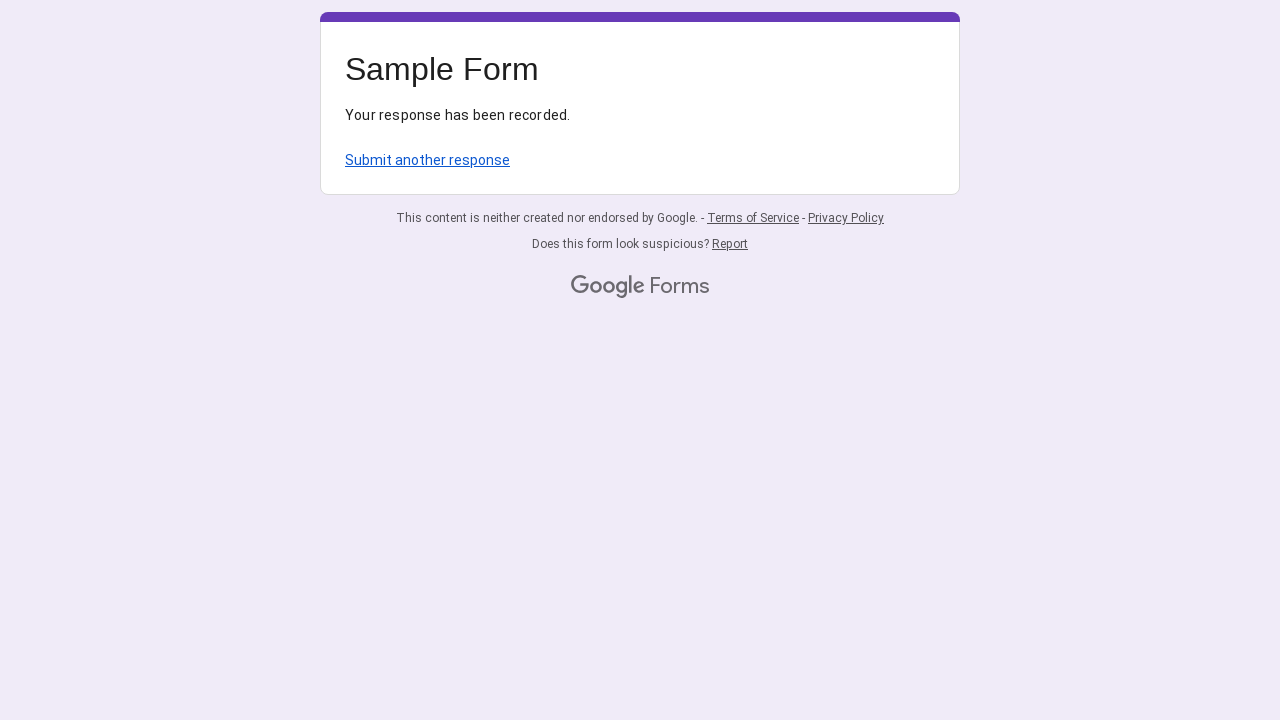

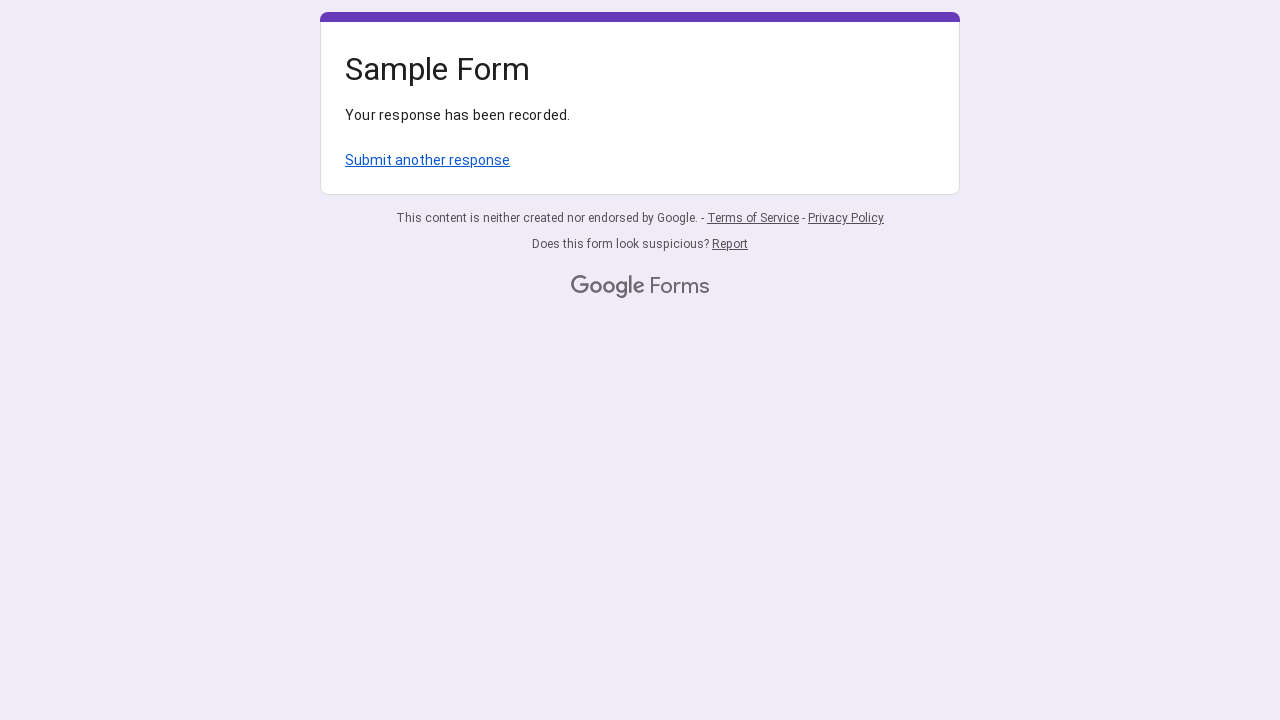